Tests various button interactions including clicking buttons, checking button states, getting button properties like position, color and size

Starting URL: https://leafground.com/button.xhtml

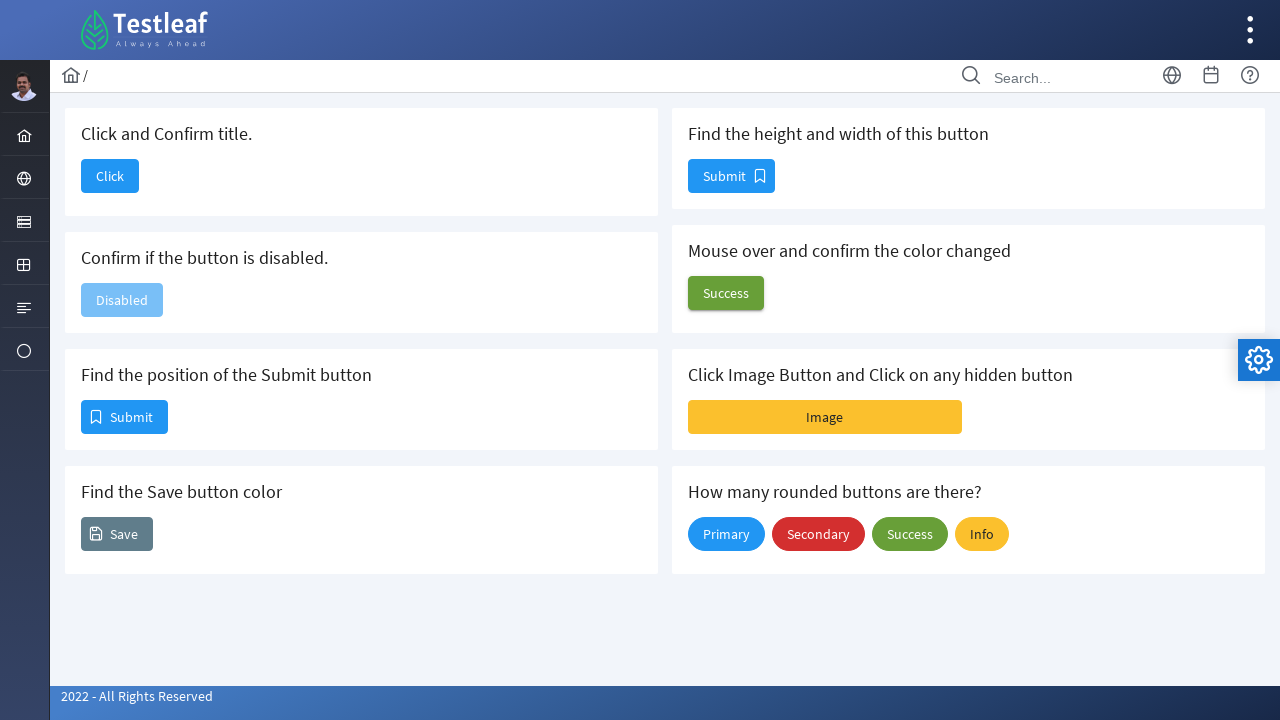

Clicked the first 'Click' button at (110, 176) on xpath=//span[text()='Click']
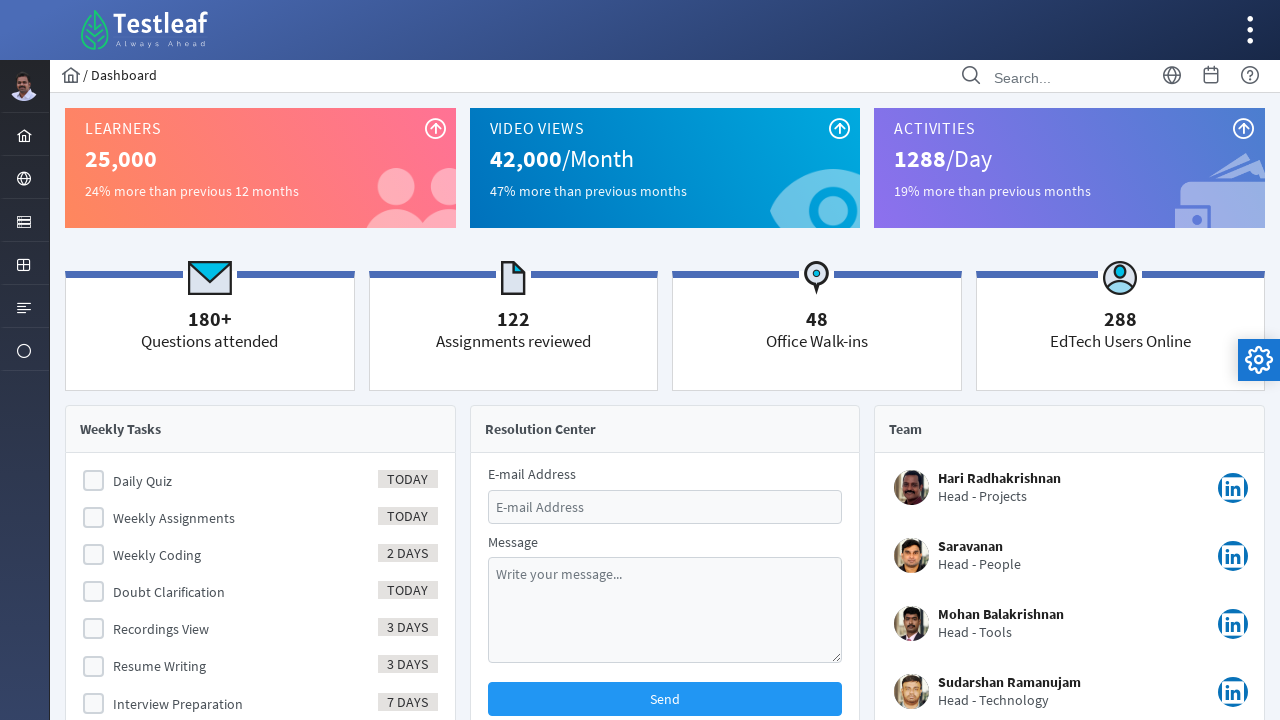

Navigated back to the button page
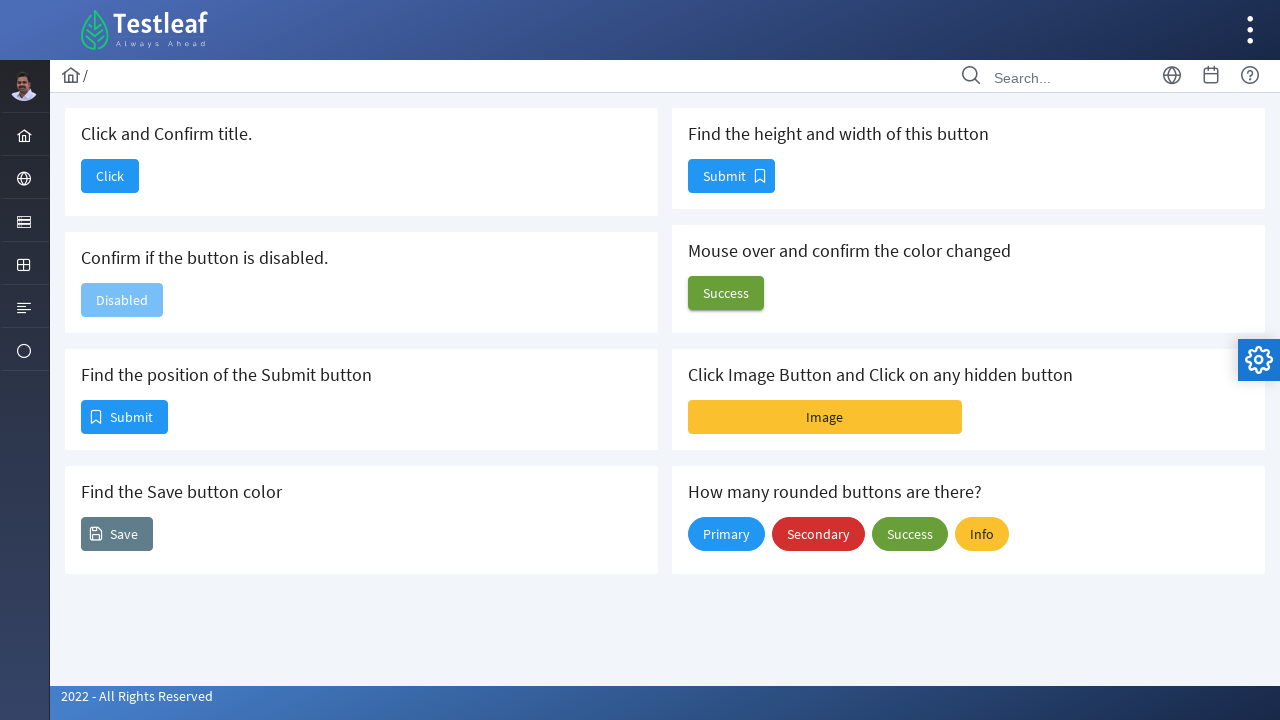

Checked if disabled button section is visible
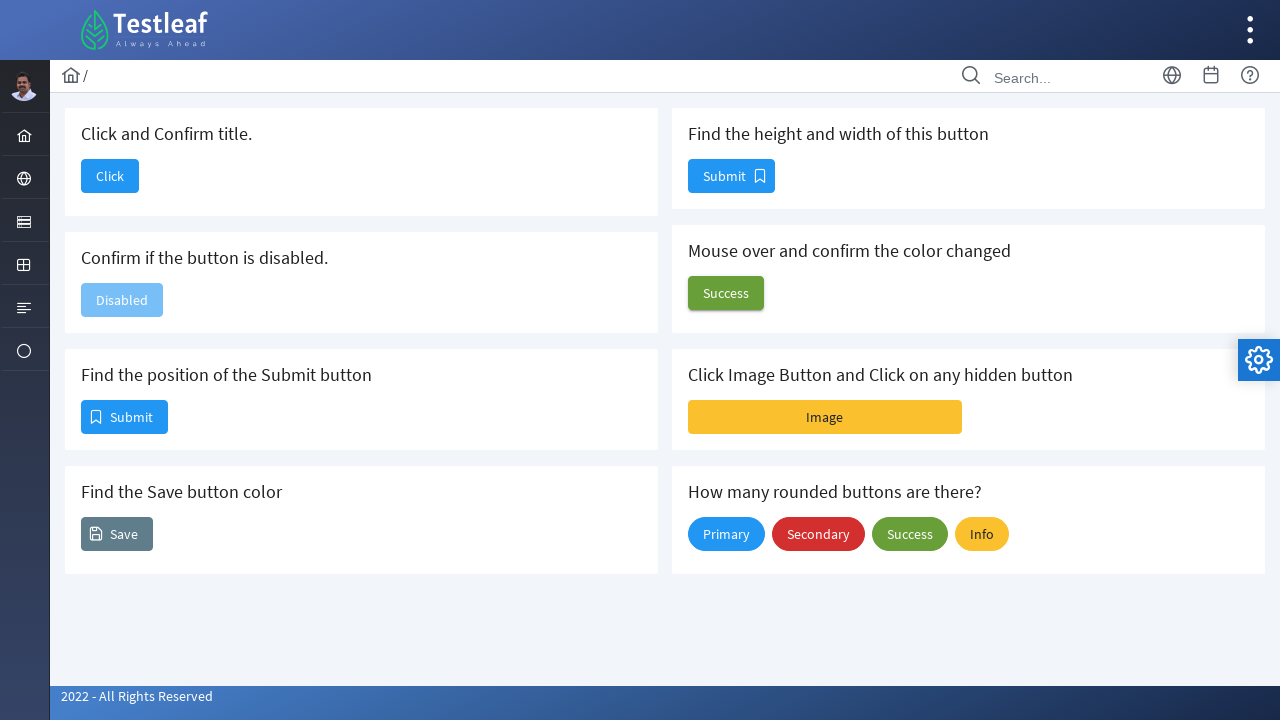

Retrieved text content from Submit button
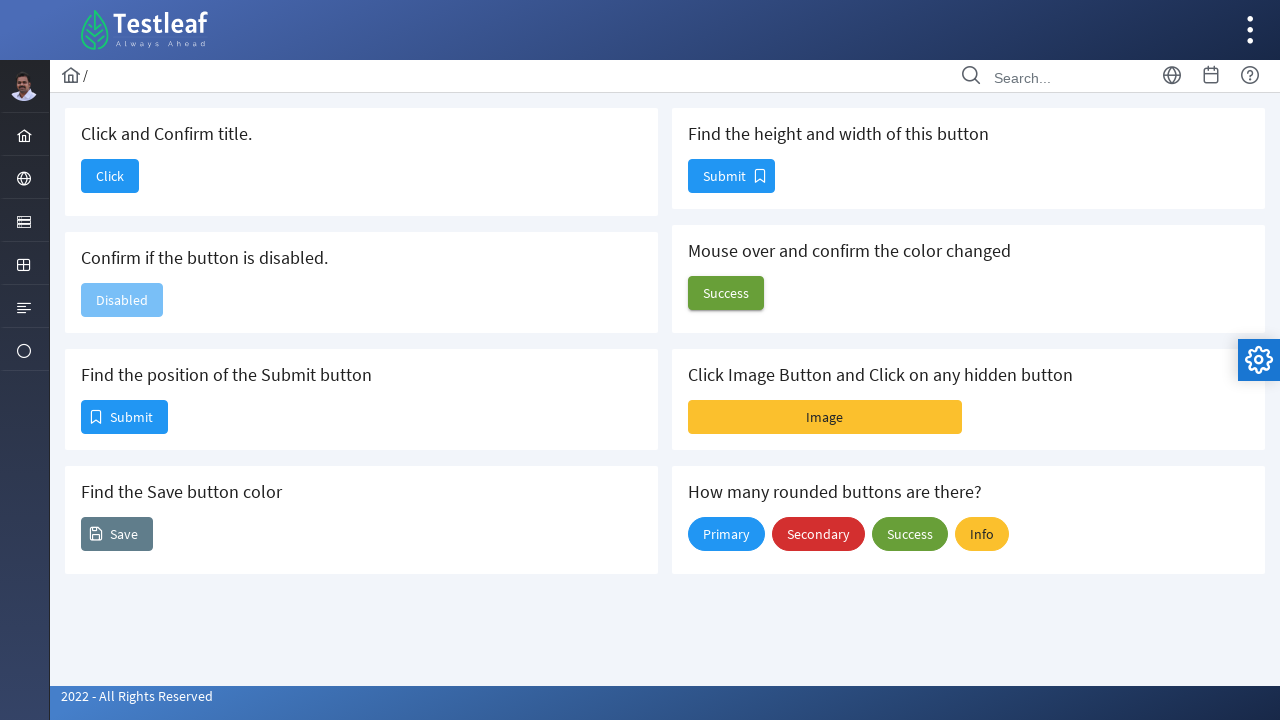

Retrieved bounding box for Submit button position
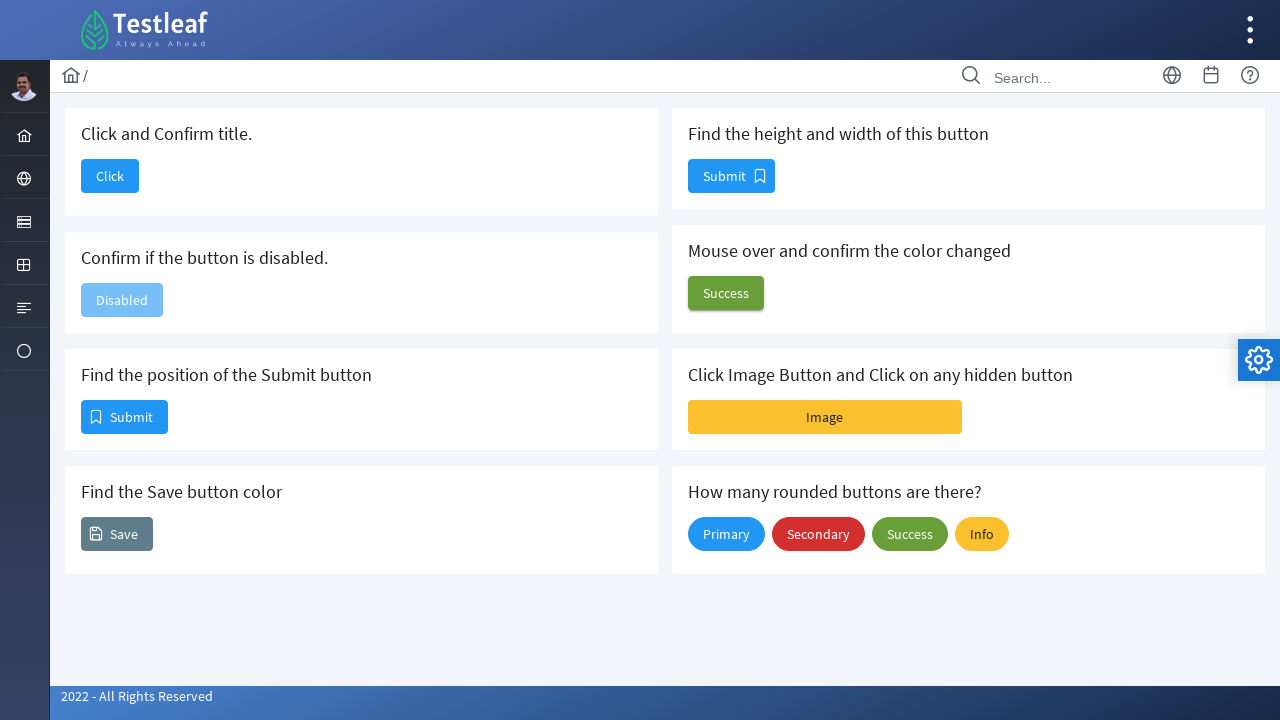

Retrieved background color of Save button section
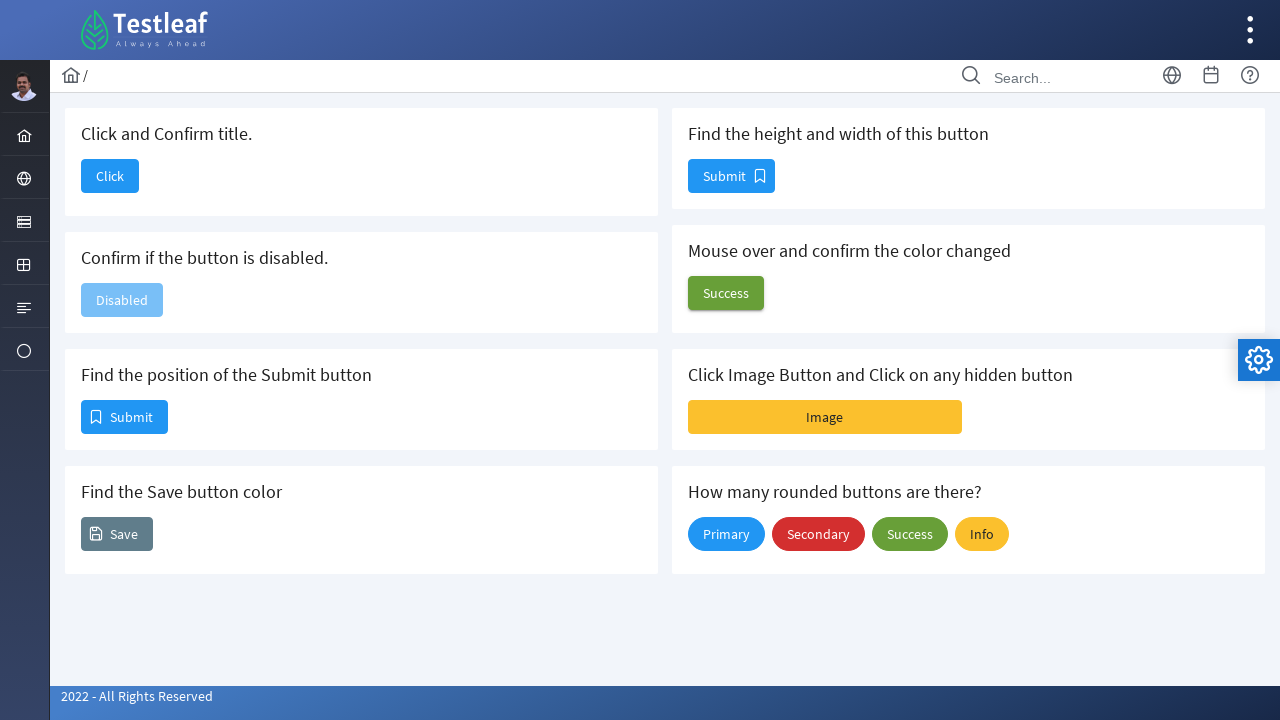

Retrieved bounding box for button section size
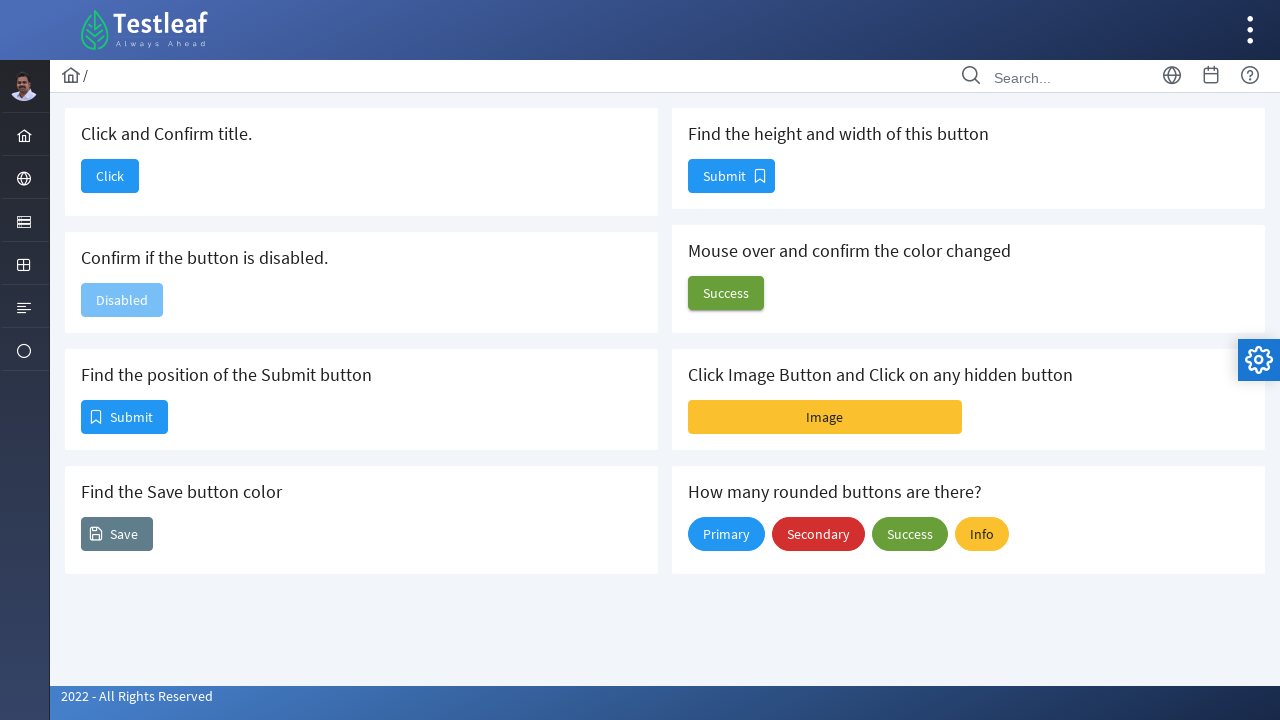

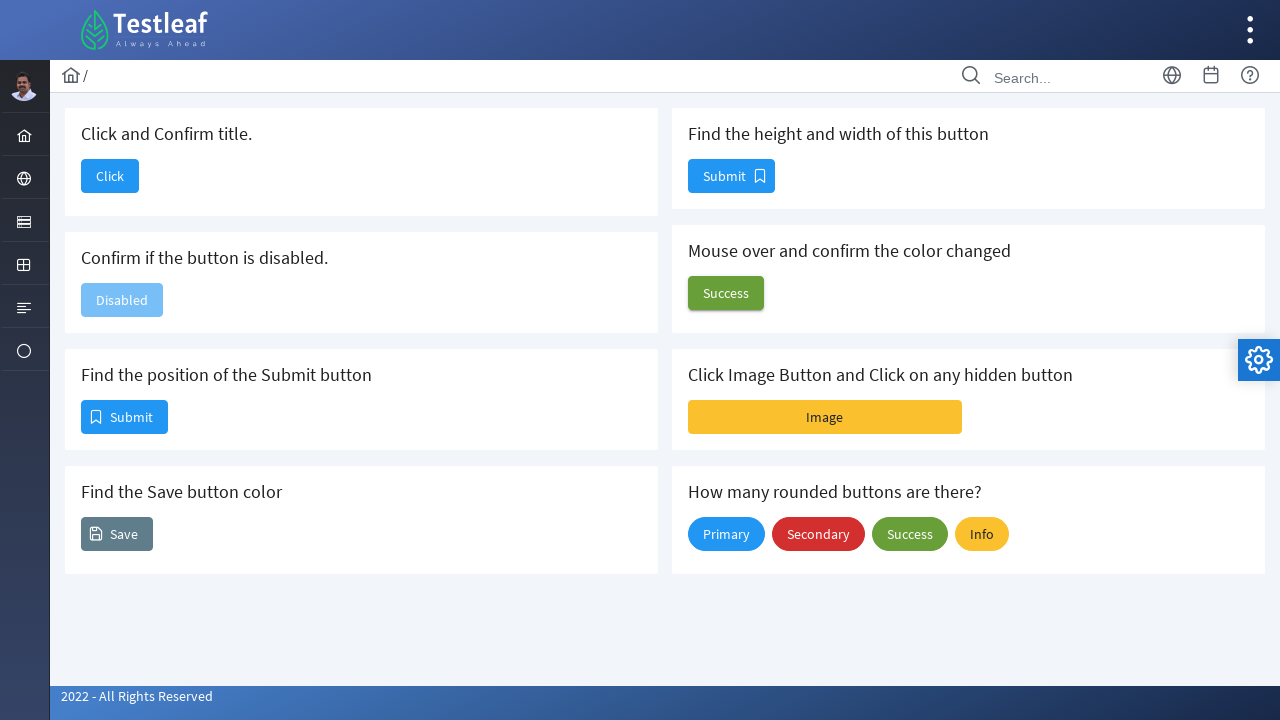